Navigates to OLX car listings page in Coimbatore and clicks on multiple listing buttons to interact with car listings

Starting URL: https://www.olx.in/coimbatore_g4059164/cars_c84

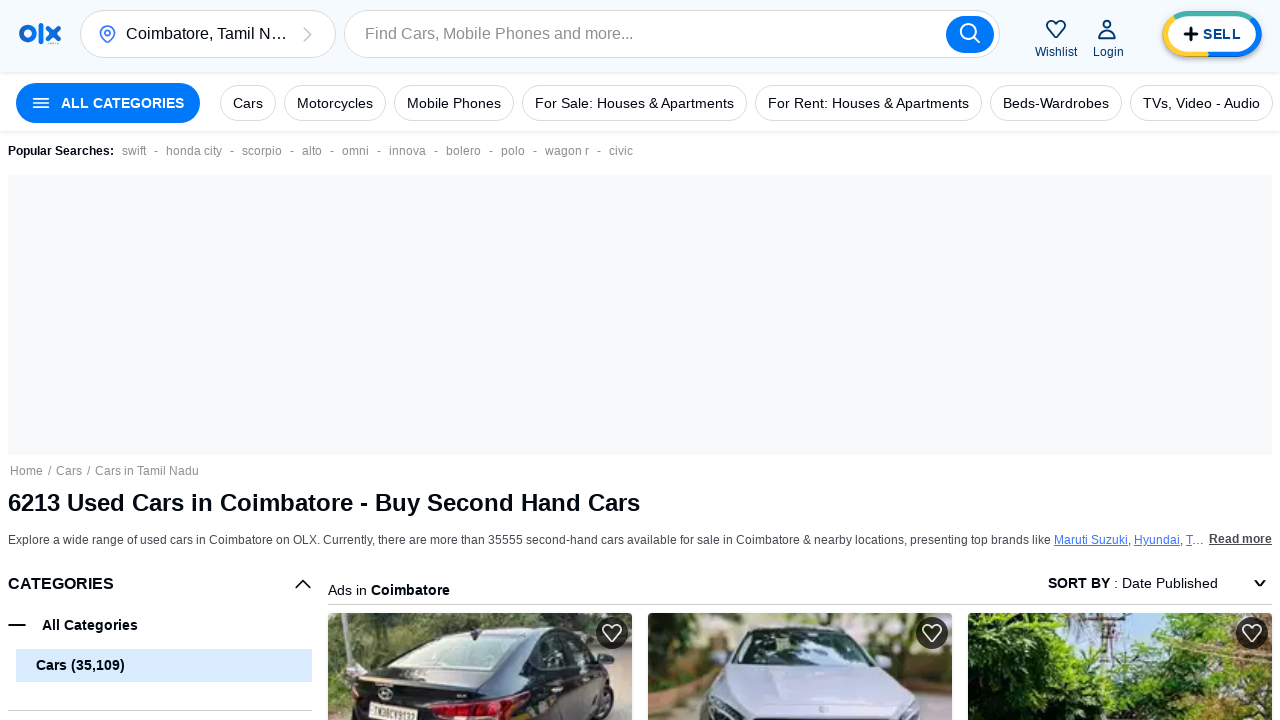

Waited for car listings to load on OLX Coimbatore page
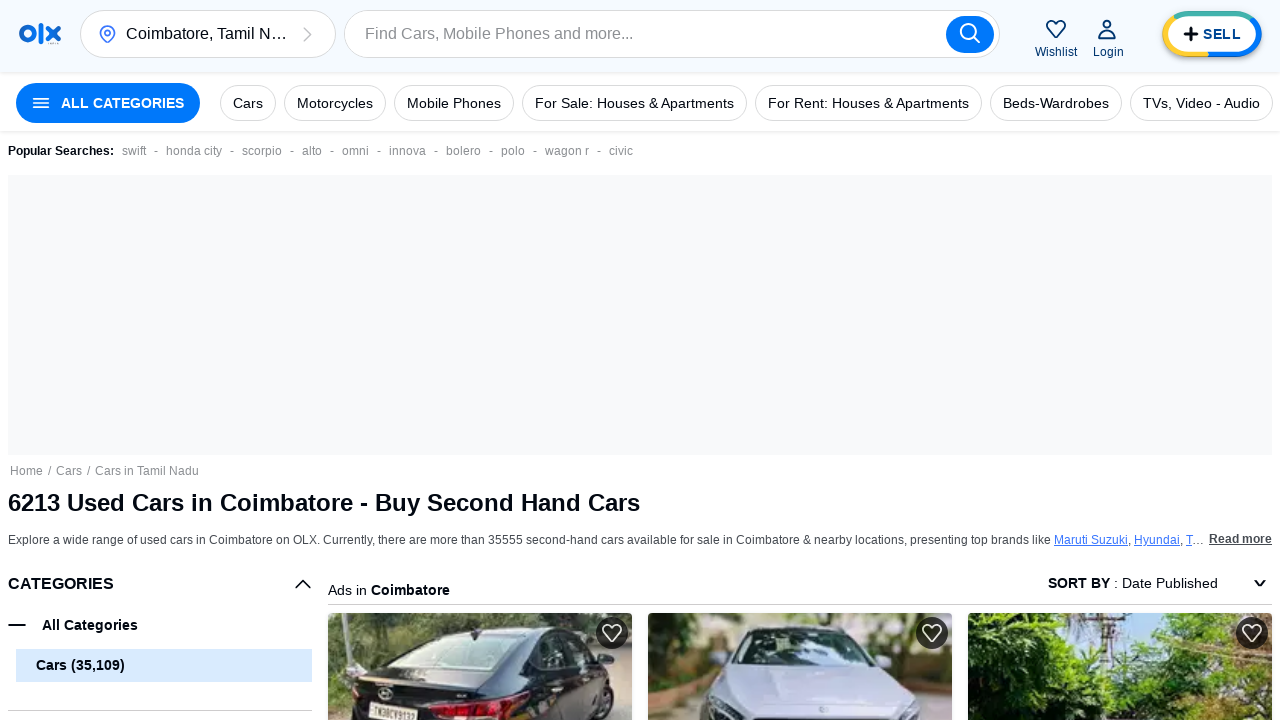

Waited 1 second for page stability before clicking listing 41
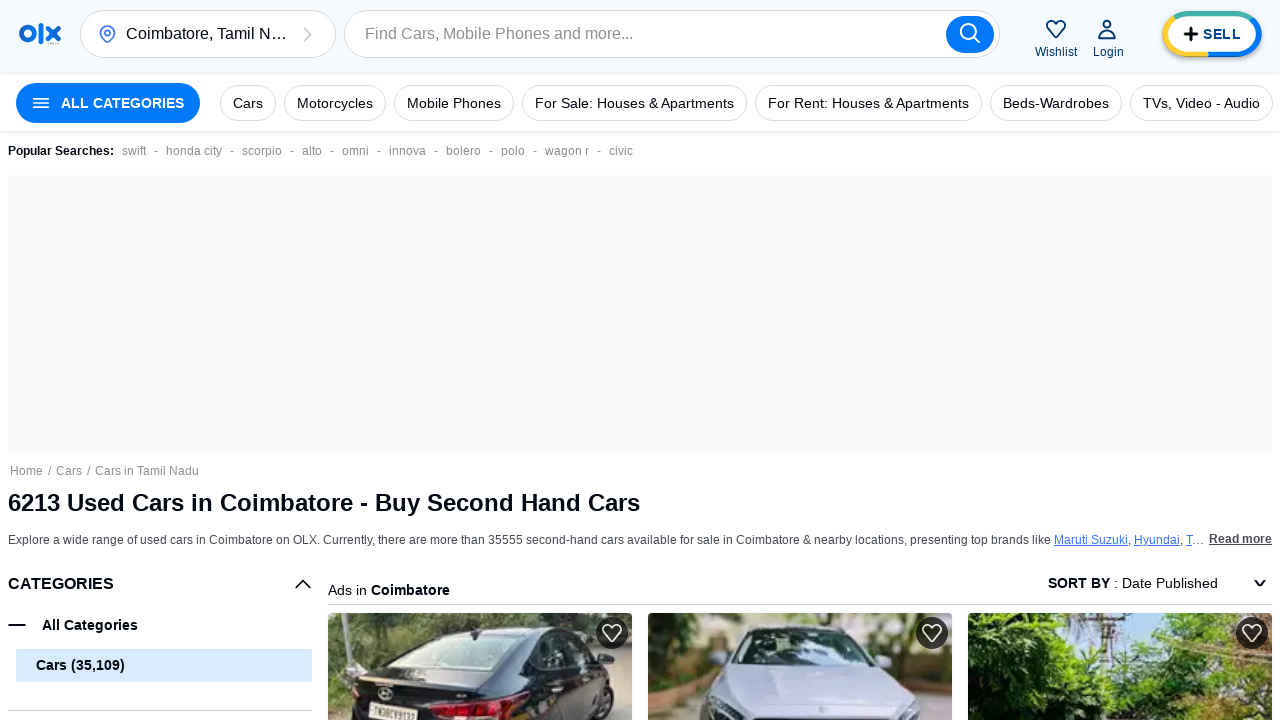

Clicked button for car listing at position 41 at (932, 360) on ul li:nth-child(41) button
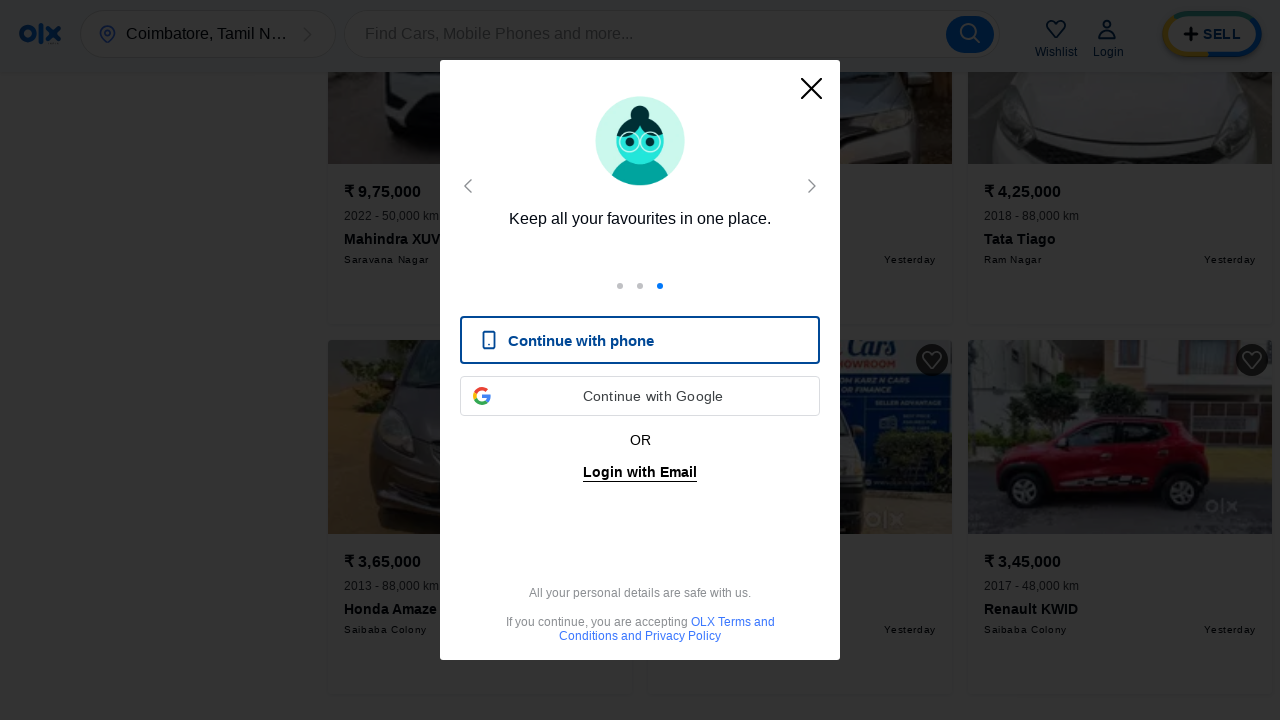

Waited 1 second for page stability before clicking listing 42
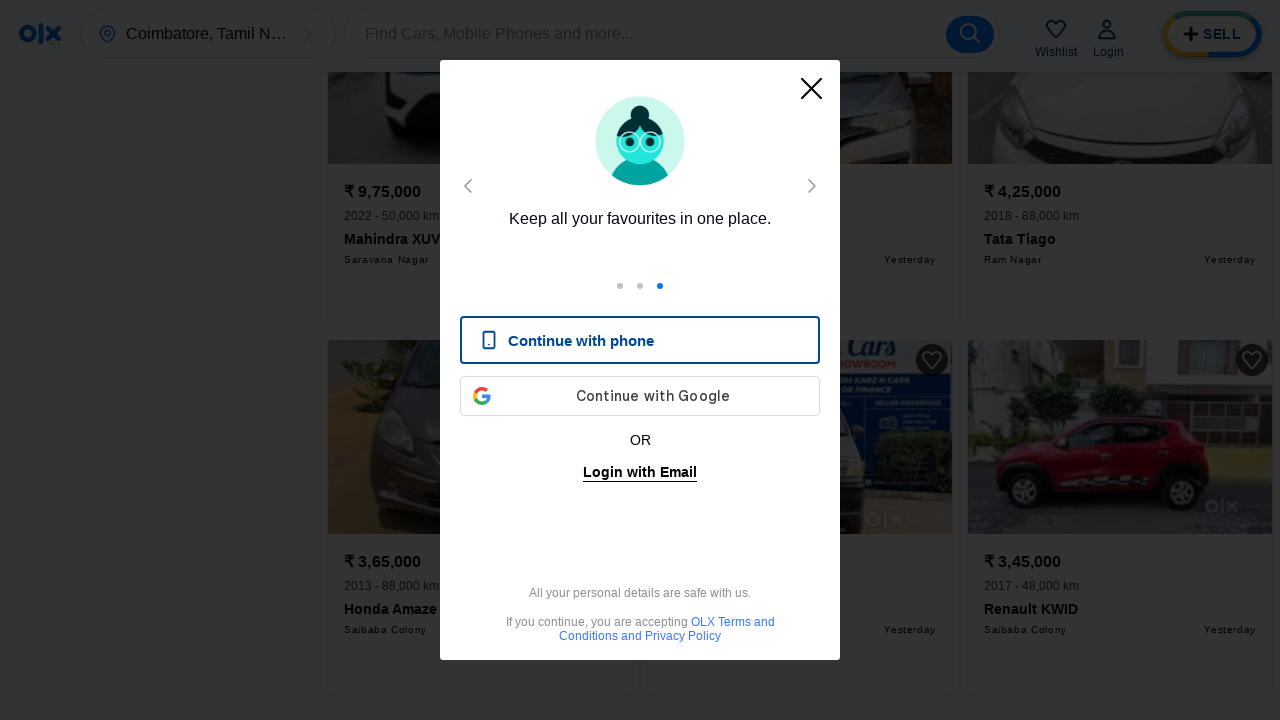

Exception occurred at listing position 42: Page.click: Timeout 60000ms exceeded.
Call log:
  - waiting for locator("ul li:nth-child(42) button")
  -     - locator resolved to <button tabindex="0" type="button" role="button" title="Favourite" data-aut-id="btnFav" class="rui-3a8k1 _1gbH1 favoriteOff">…</button>
  -   - attempting click action
  -     2 × waiting for element to be visible, enabled and stable
  -       - element is visible, enabled and stable
  -       - scrolling into view if needed
  -       - done scrolling
  -       - <div class="rui-CWqnA Fy4_1 _1HRf8">…</div> from <div>…</div> subtree intercepts pointer events
  -     - retrying click action
  -     - waiting 20ms
  -     2 × waiting for element to be visible, enabled and stable
  -       - element is visible, enabled and stable
  -       - scrolling into view if needed
  -       - done scrolling
  -       - <div class="rui-CWqnA Fy4_1 _1HRf8">…</div> from <div>…</div> subtree intercepts pointer events
  -     - retrying click action
  -       - waiting 100ms
  -     105 × waiting for element to be visible, enabled and stable
  -         - element is visible, enabled and stable
  -         - scrolling into view if needed
  -         - done scrolling
  -         - <div class="rui-CWqnA Fy4_1 _1HRf8">…</div> from <div>…</div> subtree intercepts pointer events
  -       - retrying click action
  -         - waiting 500ms
 at (1252, 360) on ul li:nth-child(42) button
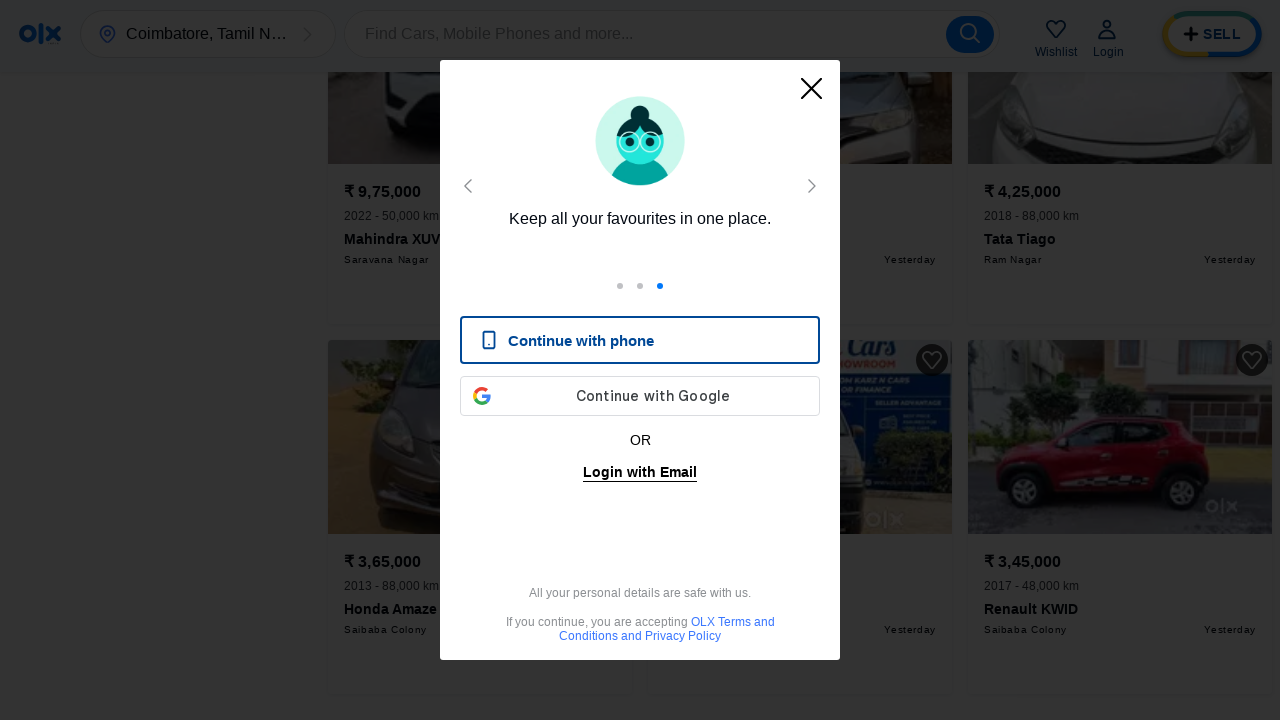

Waited 1 second for page stability before clicking listing 43
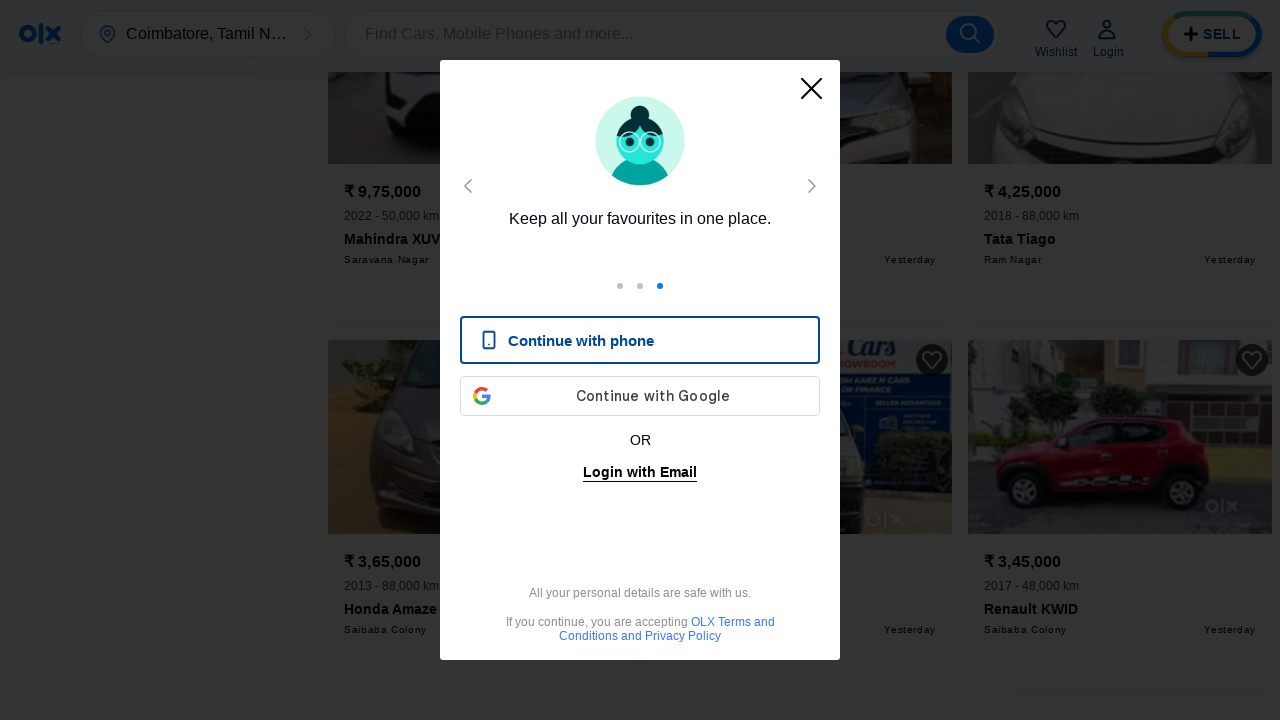

Waited 1 second for page stability before clicking listing 44
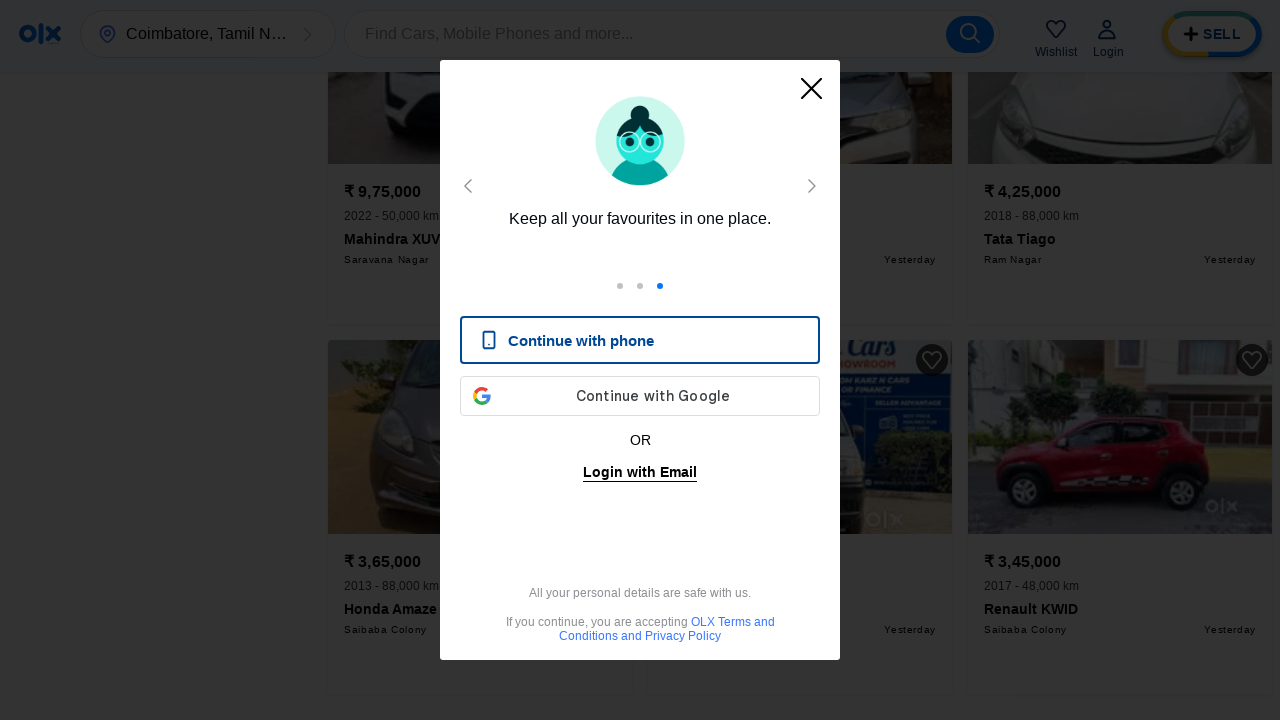

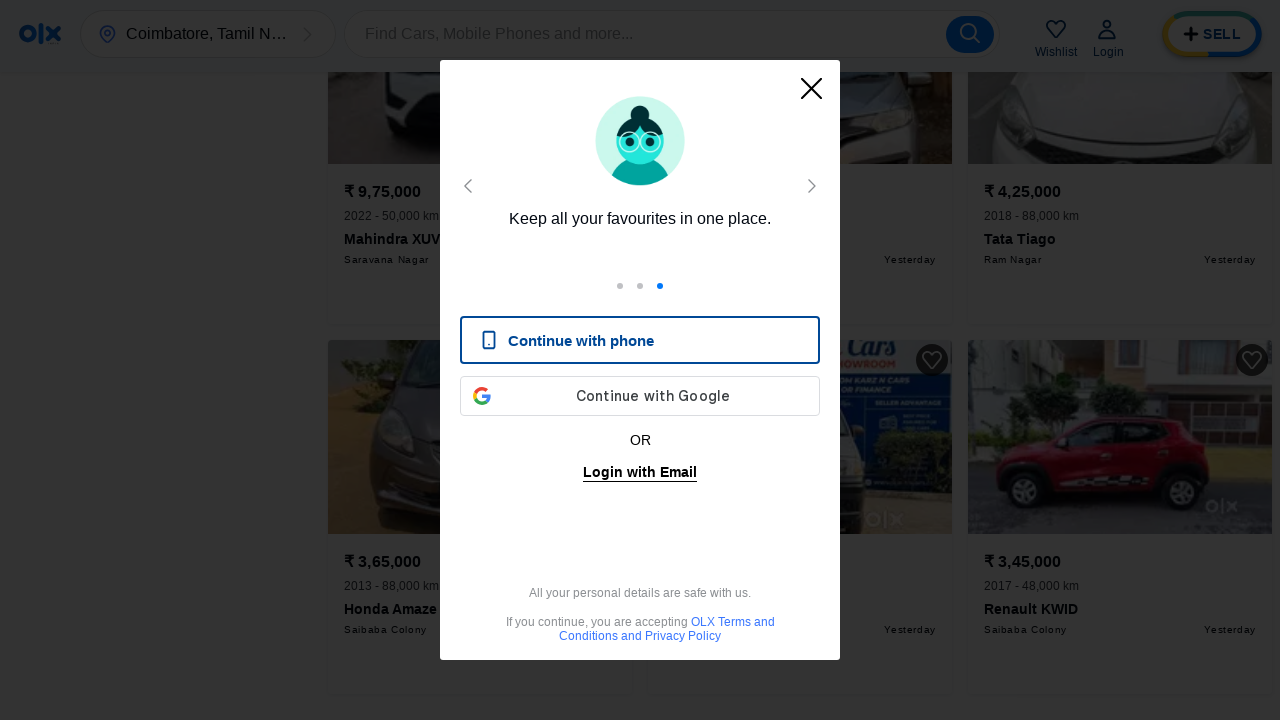